Tests a math challenge form by reading a value from the page, calculating the answer using a mathematical formula (log of absolute value of 12*sin(x)), filling the answer, checking a checkbox, clicking a radio button, and submitting the form.

Starting URL: https://suninjuly.github.io/math.html

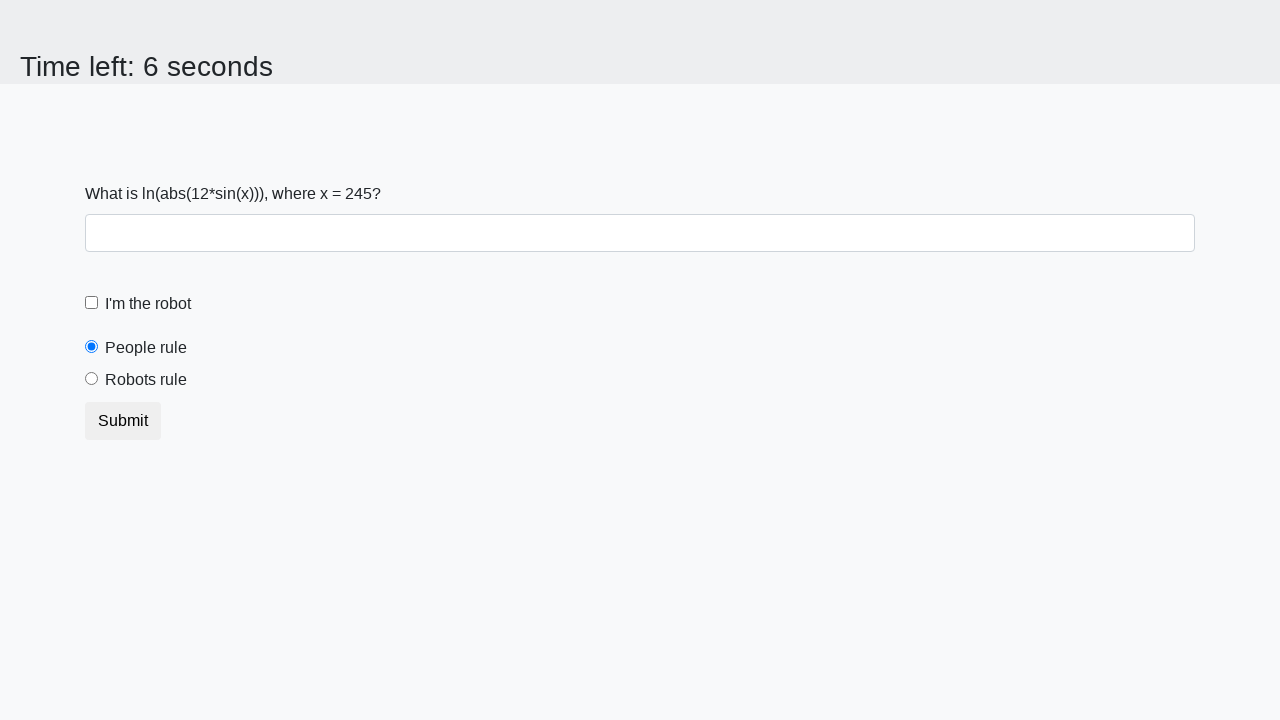

Located the input value element
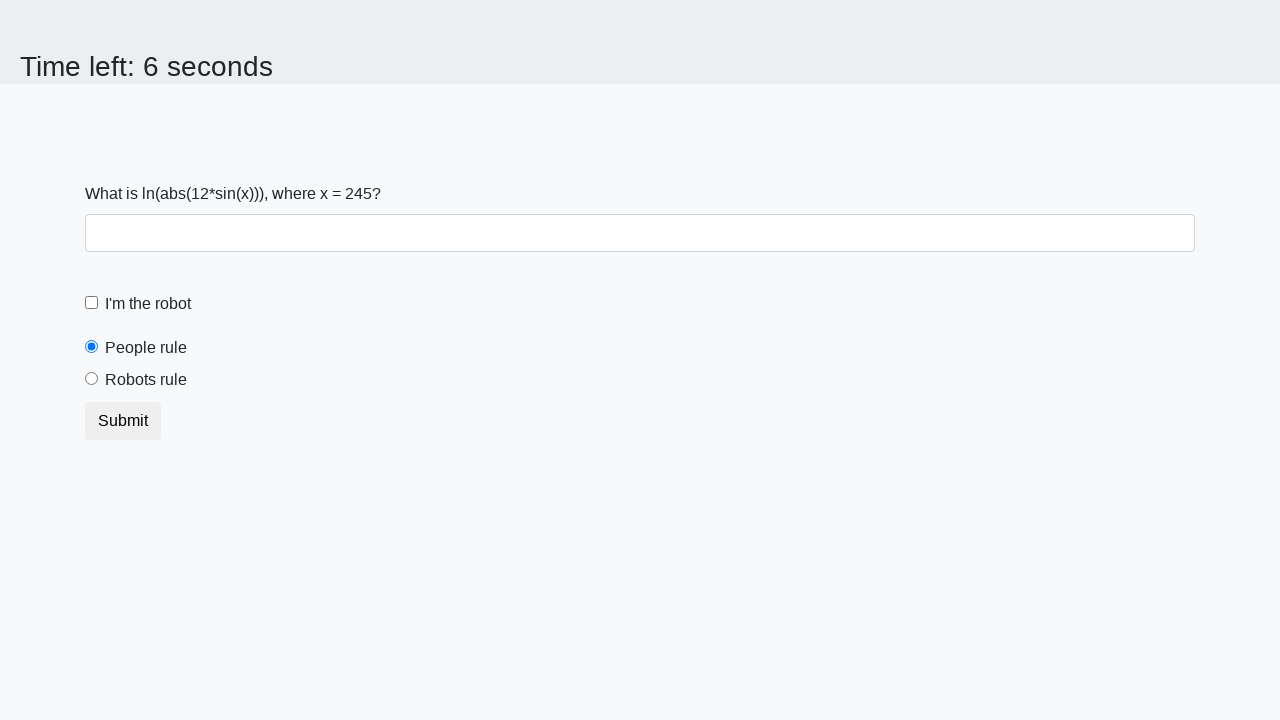

Read input value from page: 245
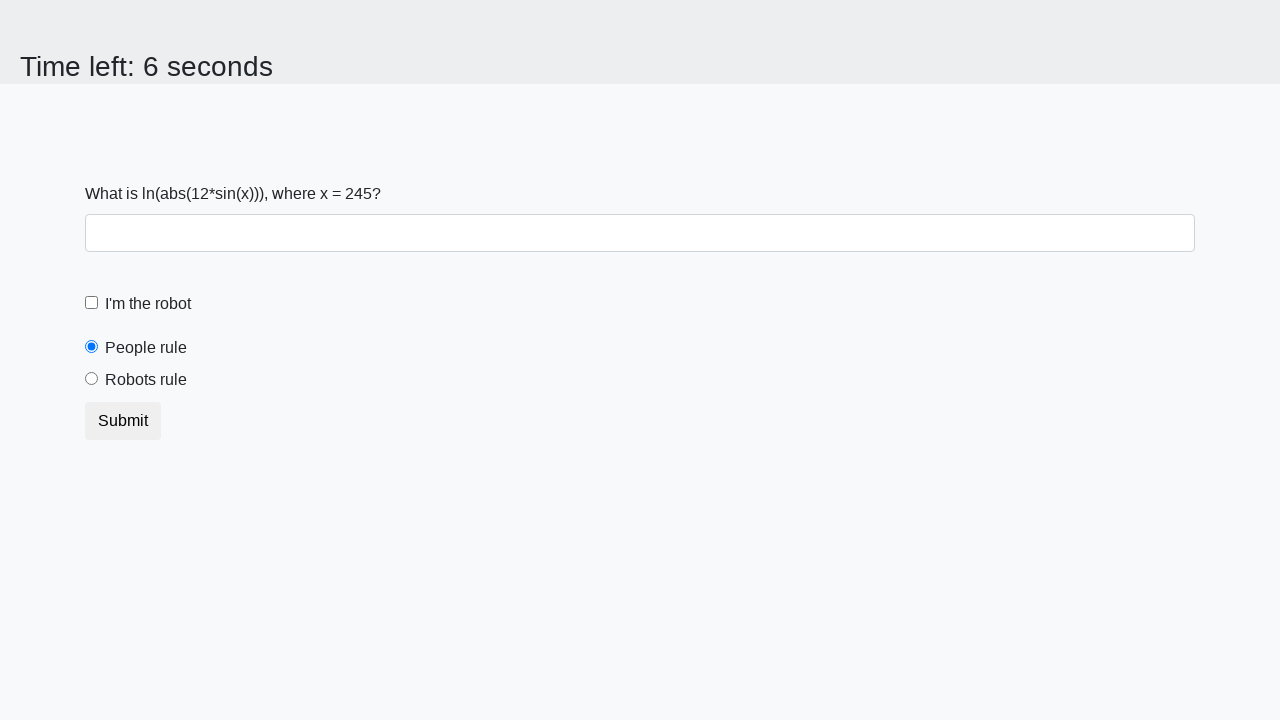

Calculated answer using formula log(abs(12*sin(x))): -0.6338396445576024
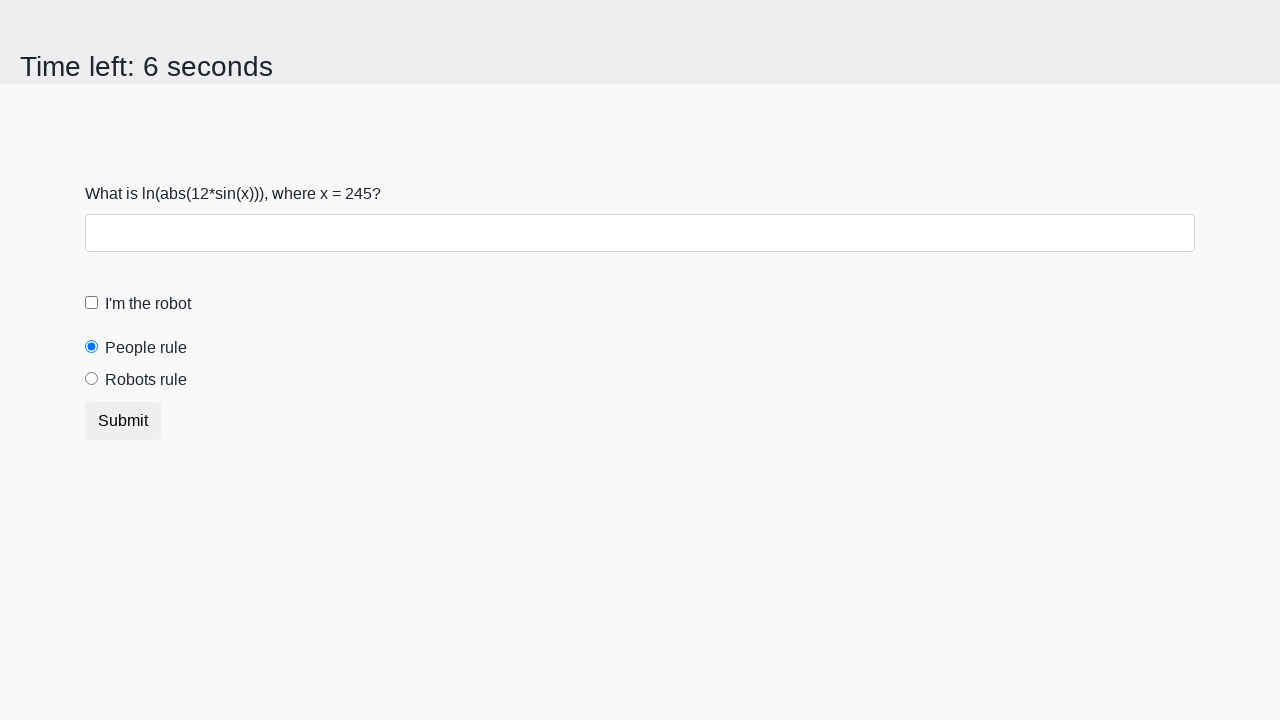

Filled answer field with calculated value: -0.6338396445576024 on #answer
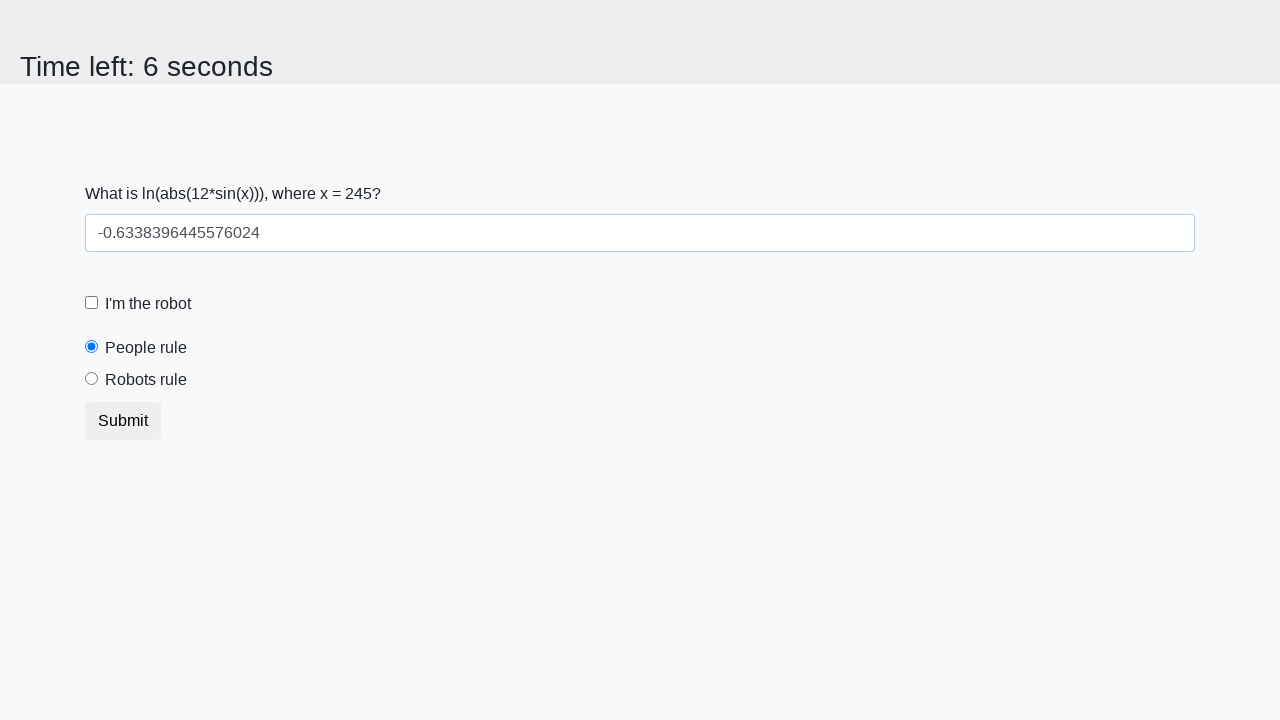

Checked the 'I am a robot' checkbox at (92, 303) on #robotCheckbox
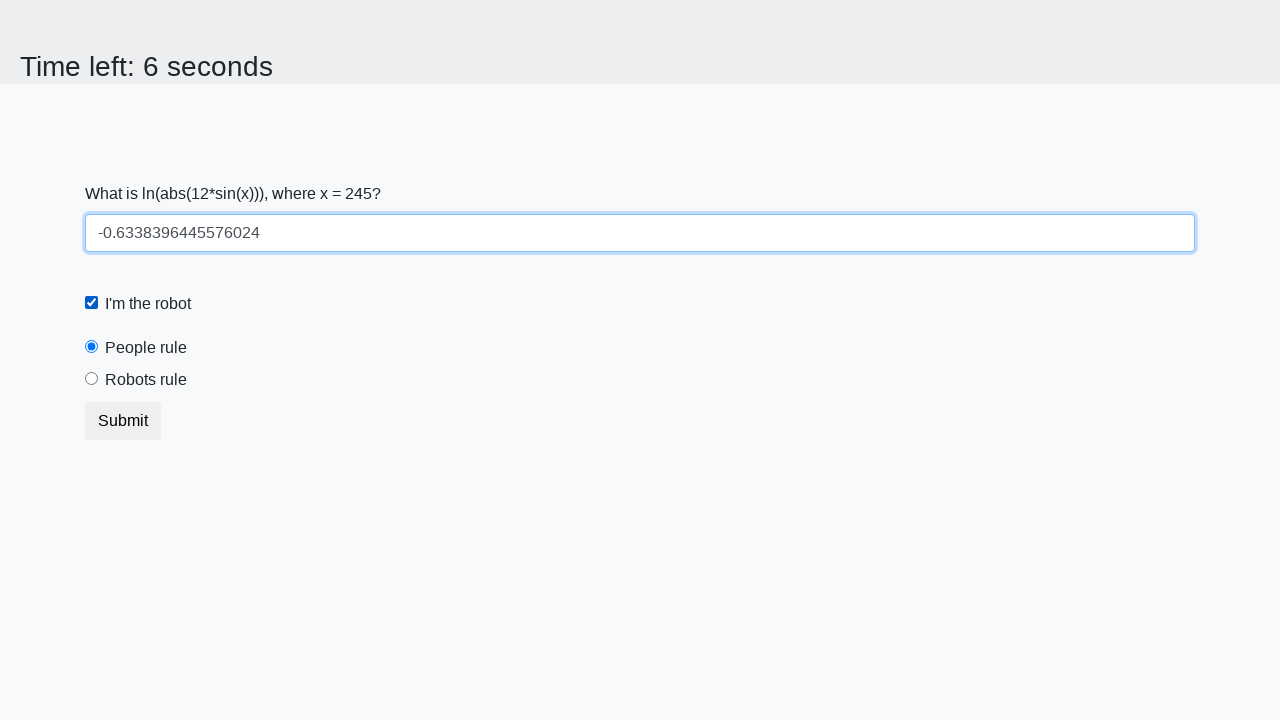

Selected the 'robots rule' radio button at (92, 379) on #robotsRule
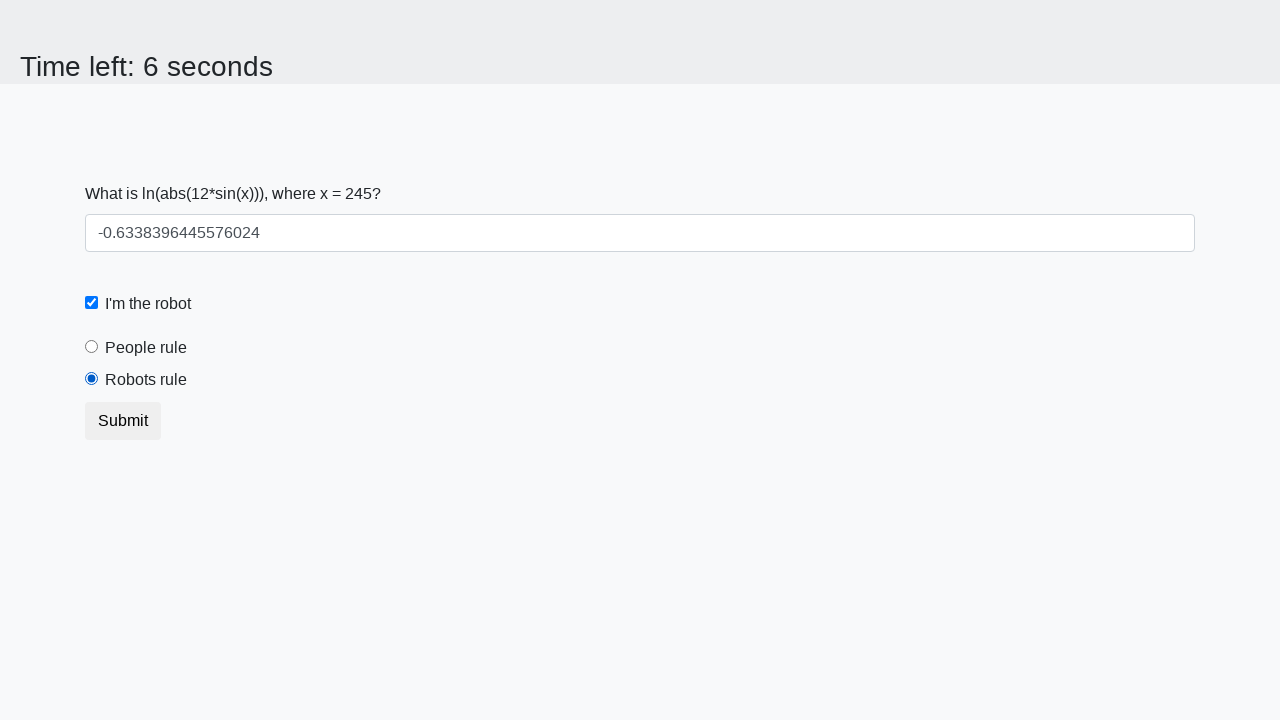

Clicked submit button to submit the form at (123, 421) on button[type='submit']
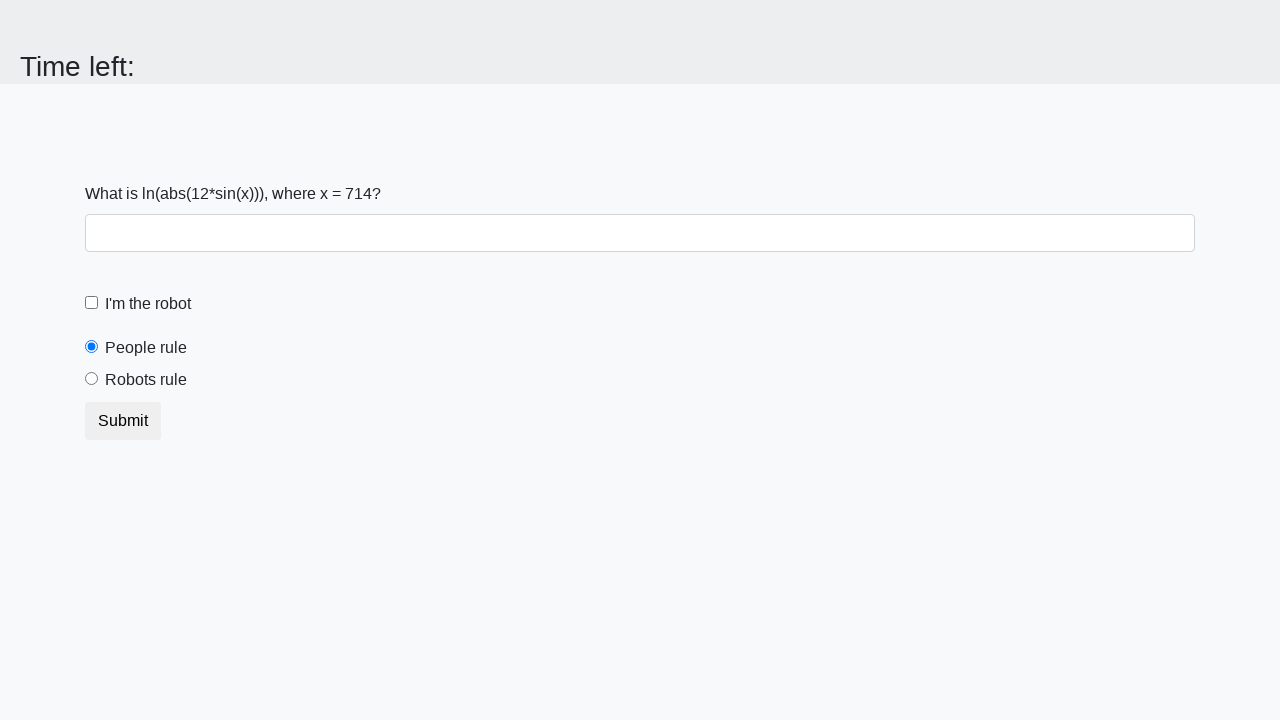

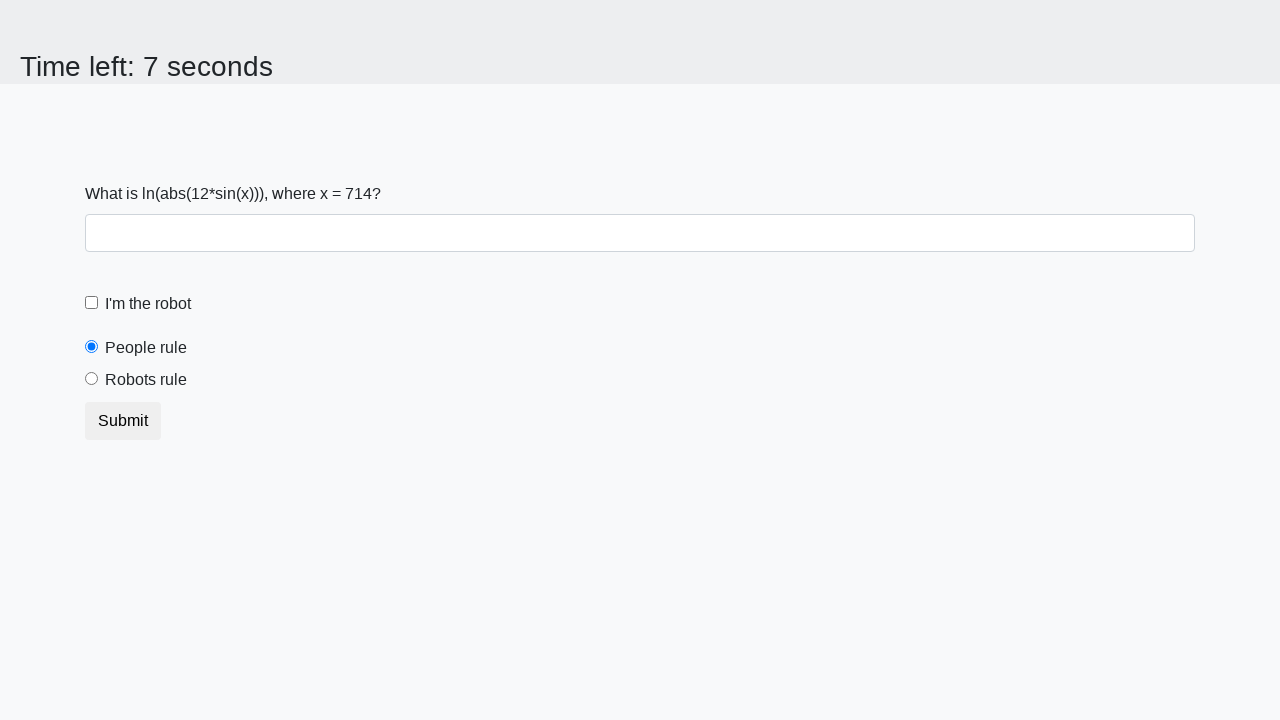